Tests multi-selection dropdown functionality by selecting multiple options and then deselecting one of them

Starting URL: http://omayo.blogspot.com

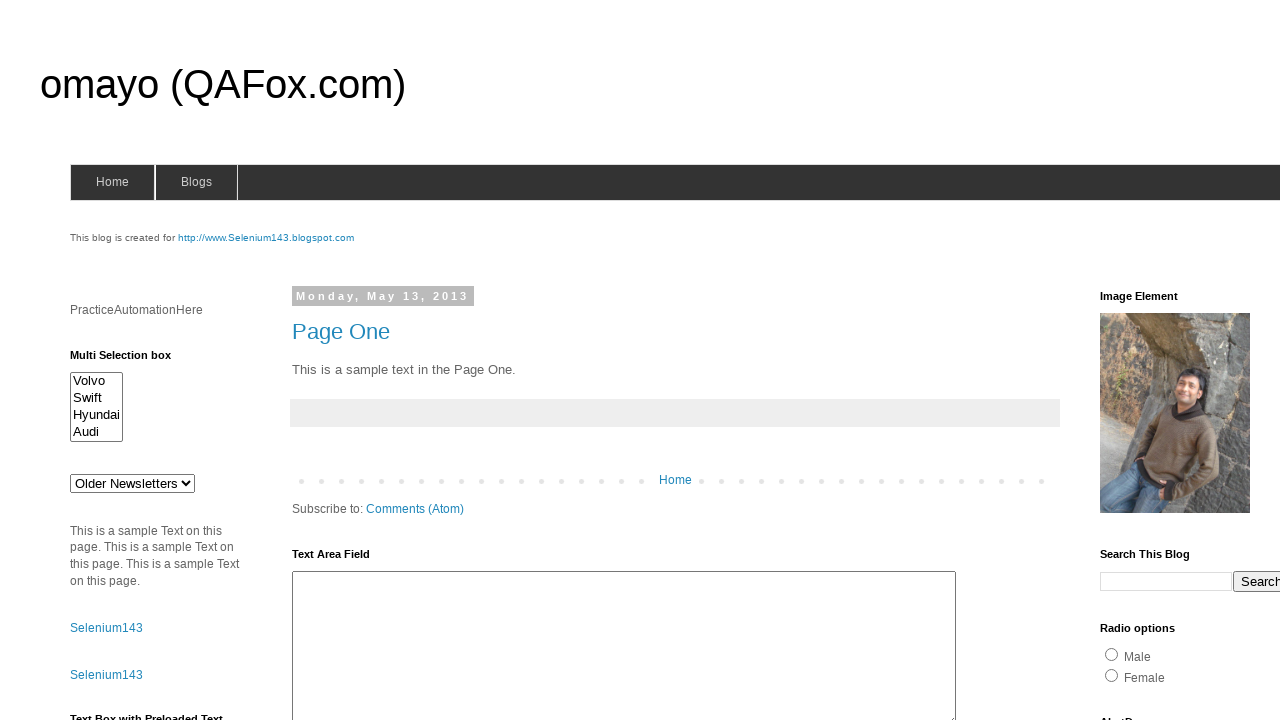

Selected 'Volvo' option in multi-select dropdown on #multiselect1
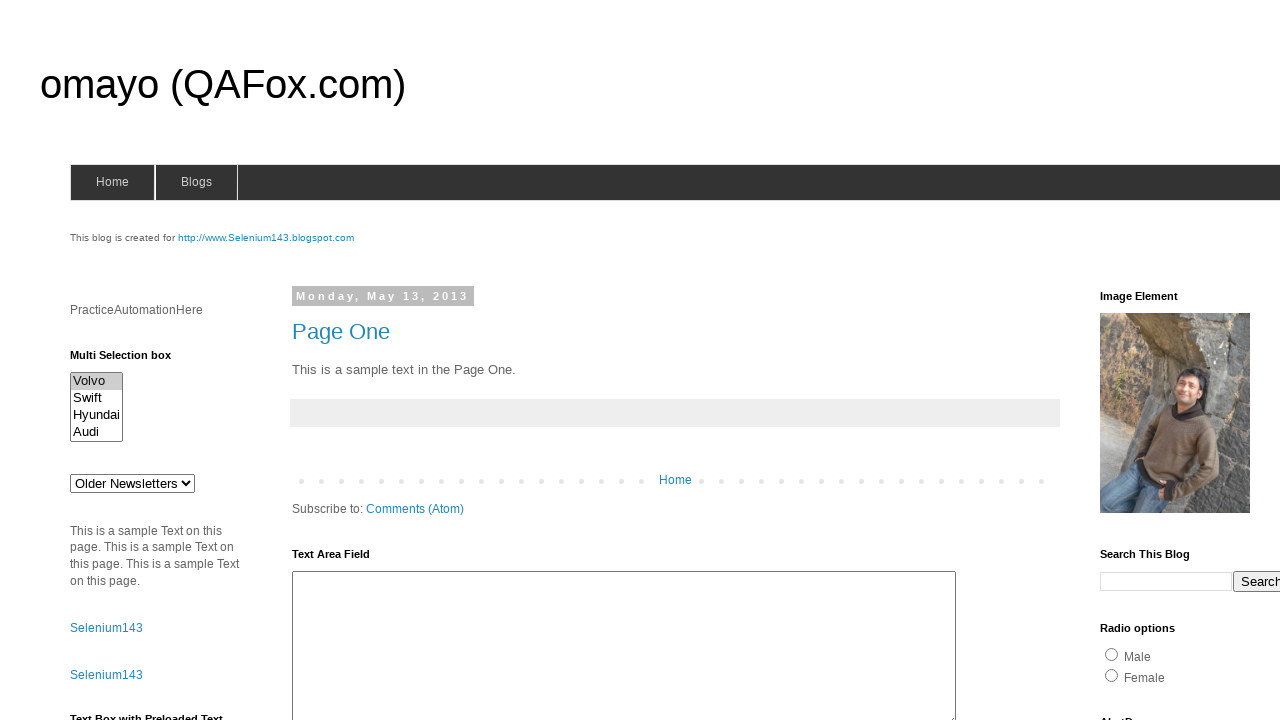

Selected both 'Volvo' and 'Audi' options in multi-select dropdown on #multiselect1
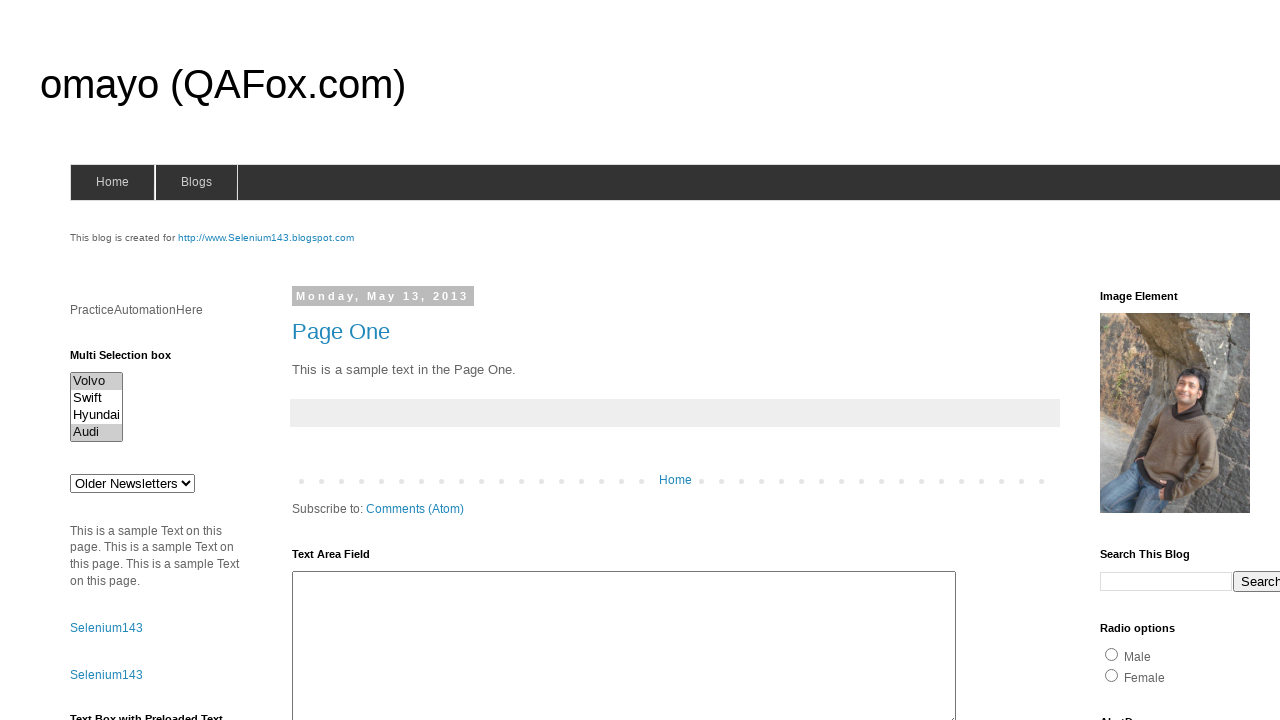

Waited 3 seconds
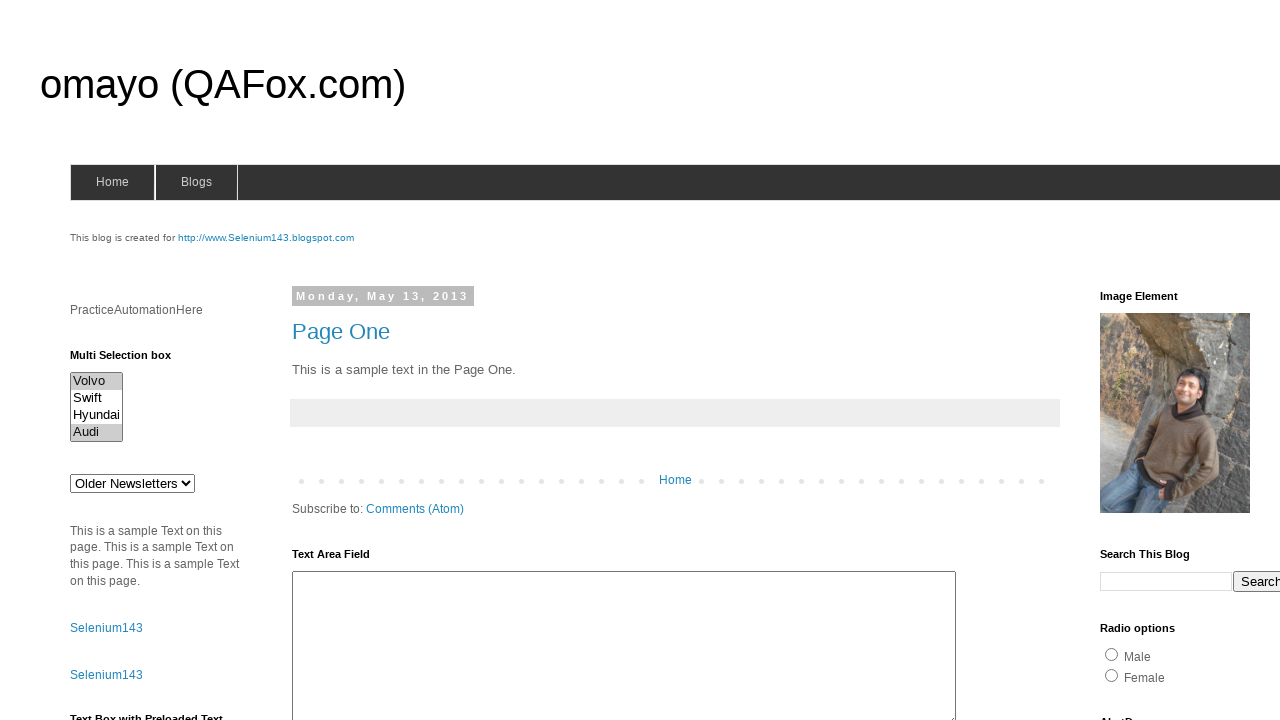

Deselected 'Audi' by selecting only 'Volvo' option on #multiselect1
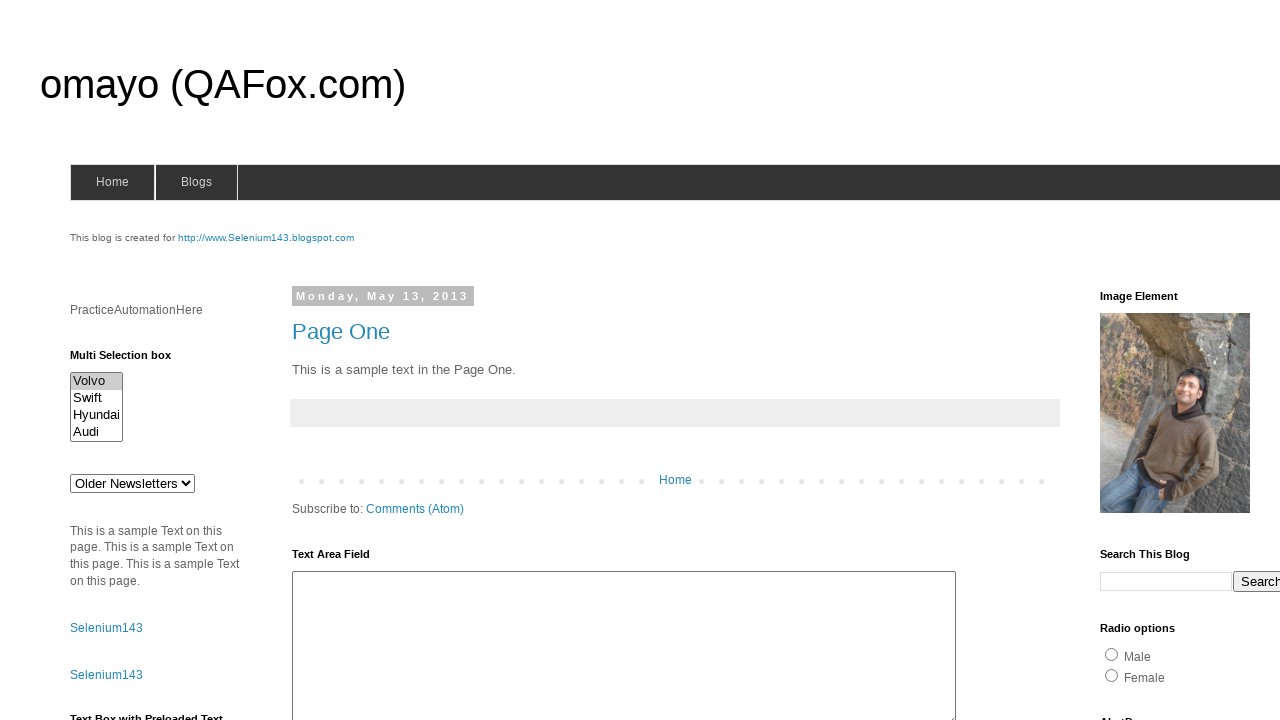

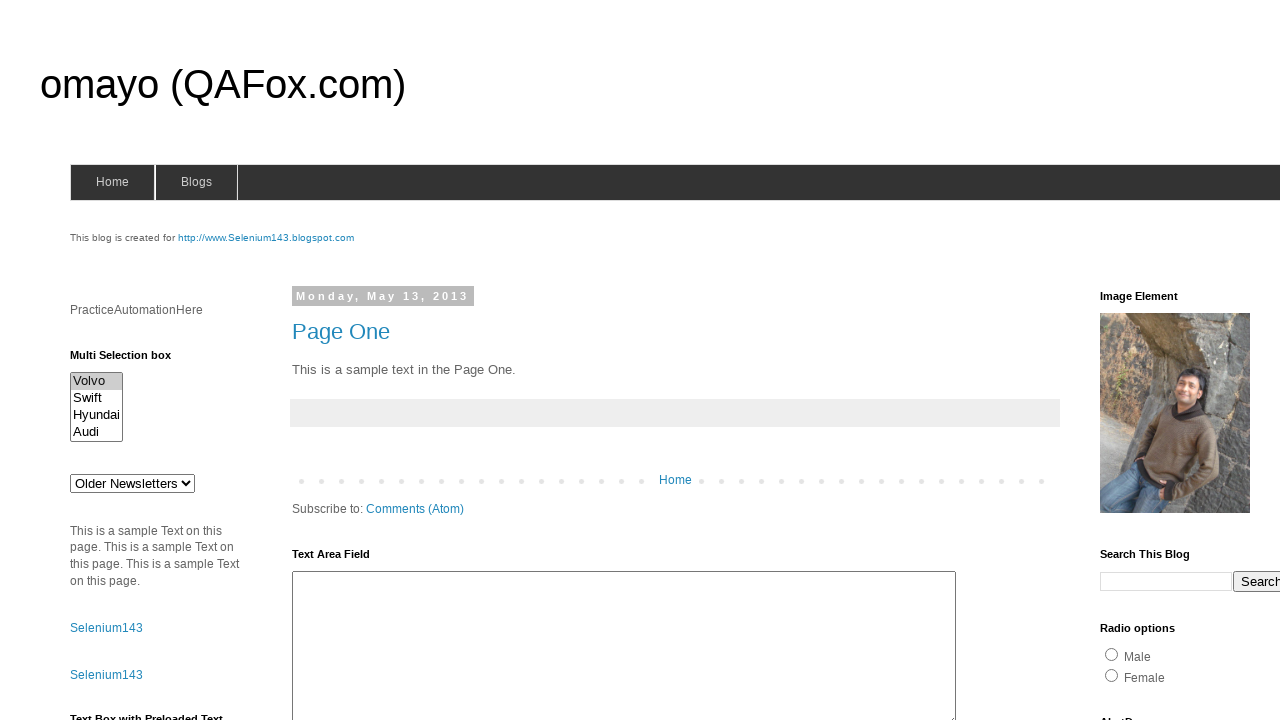